Tests adding specific vegetables to cart on a practice e-commerce site by iterating through products and clicking "Add to cart" for items matching a predefined list (Cucumber, Broccoli, Beetroot).

Starting URL: https://rahulshettyacademy.com/seleniumPractise/

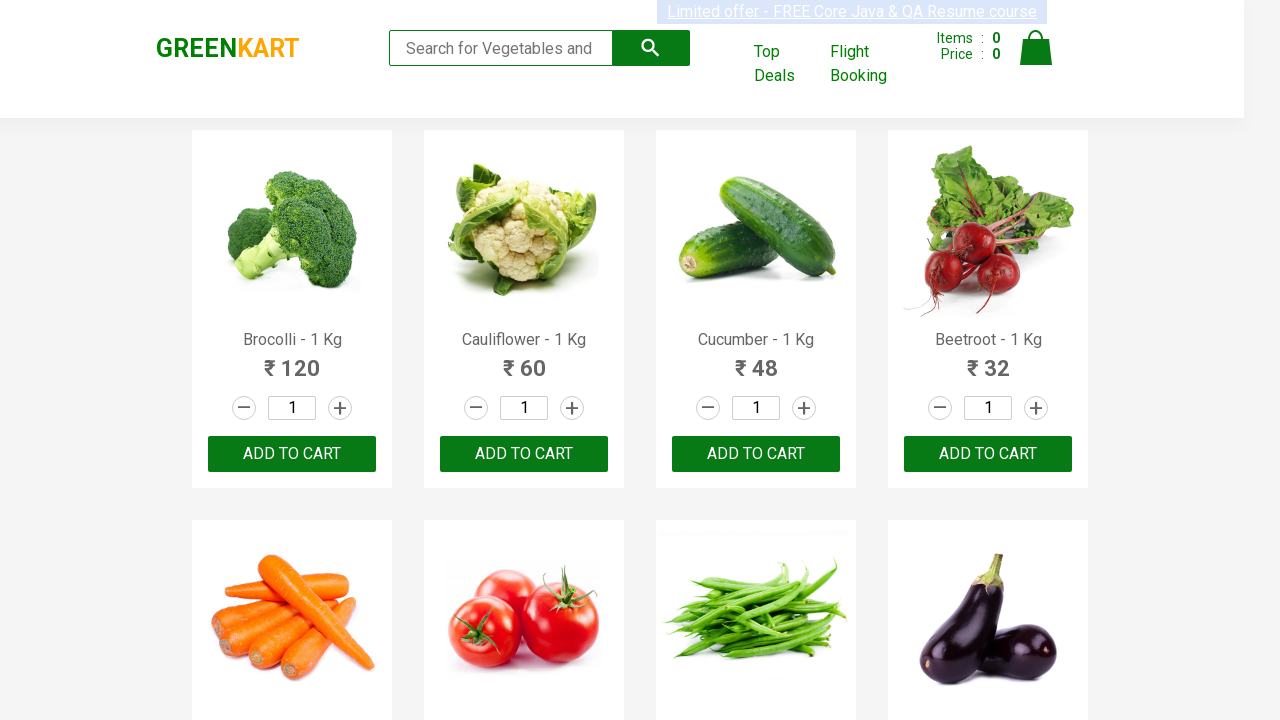

Waited for product names to load on page
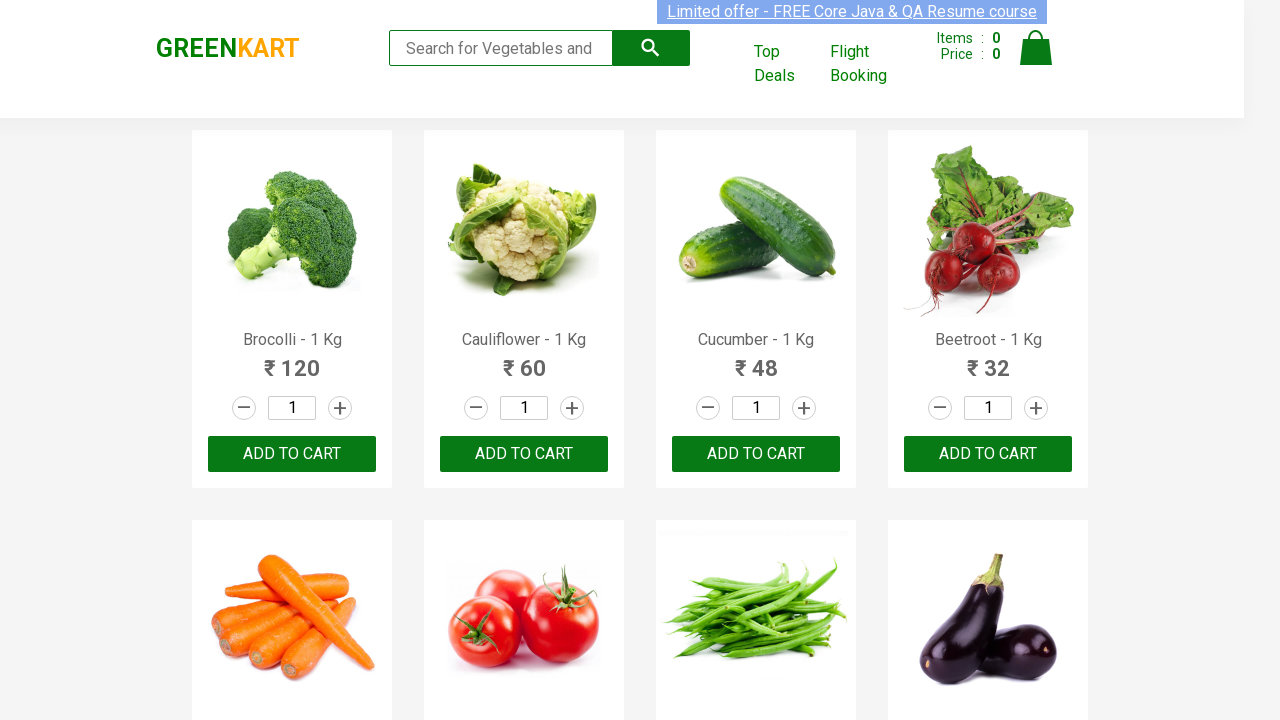

Retrieved all product elements from page
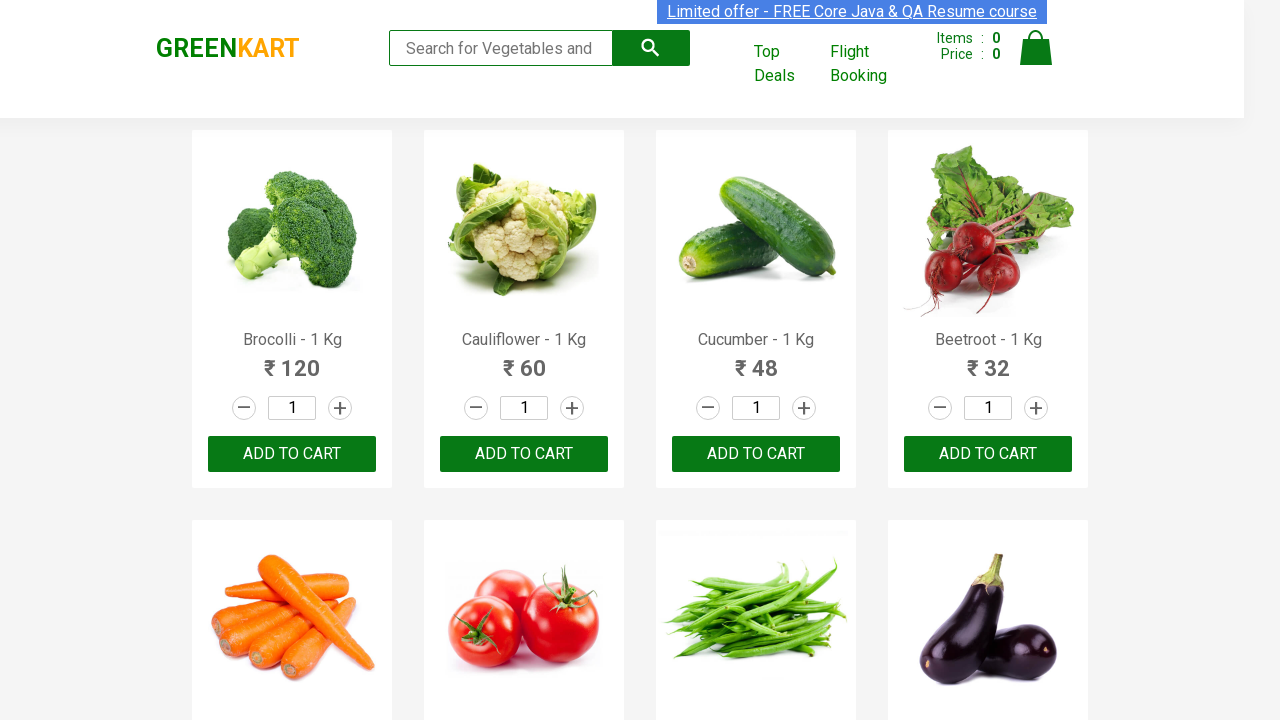

Found product 'Brocolli' in items list
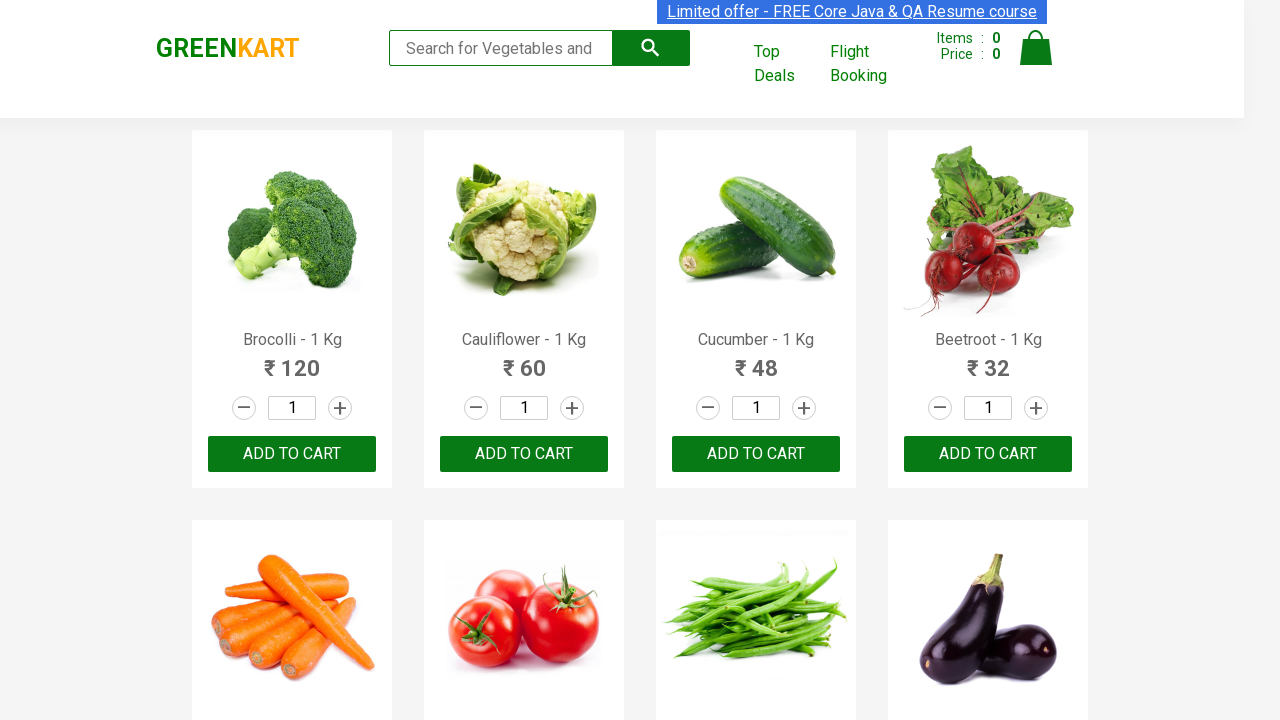

Clicked 'Add to cart' button for Brocolli at (292, 454) on xpath=//div[@class='product-action']/button >> nth=0
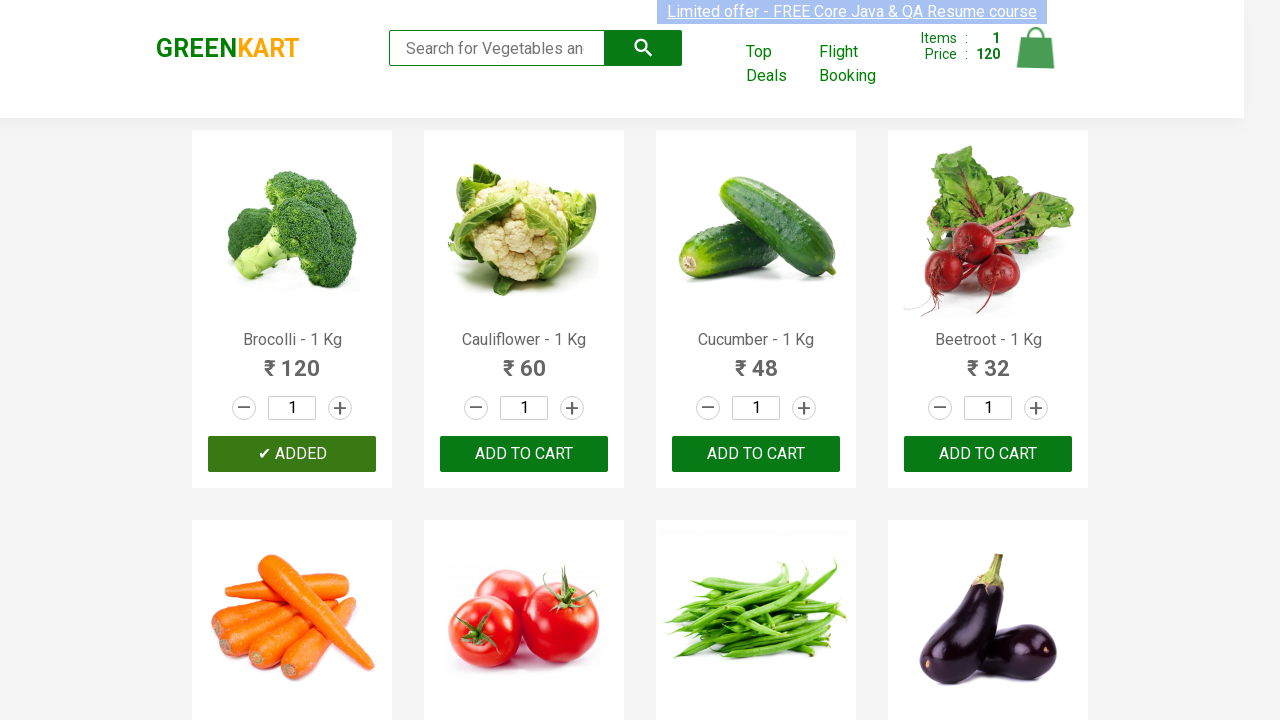

Found product 'Cucumber' in items list
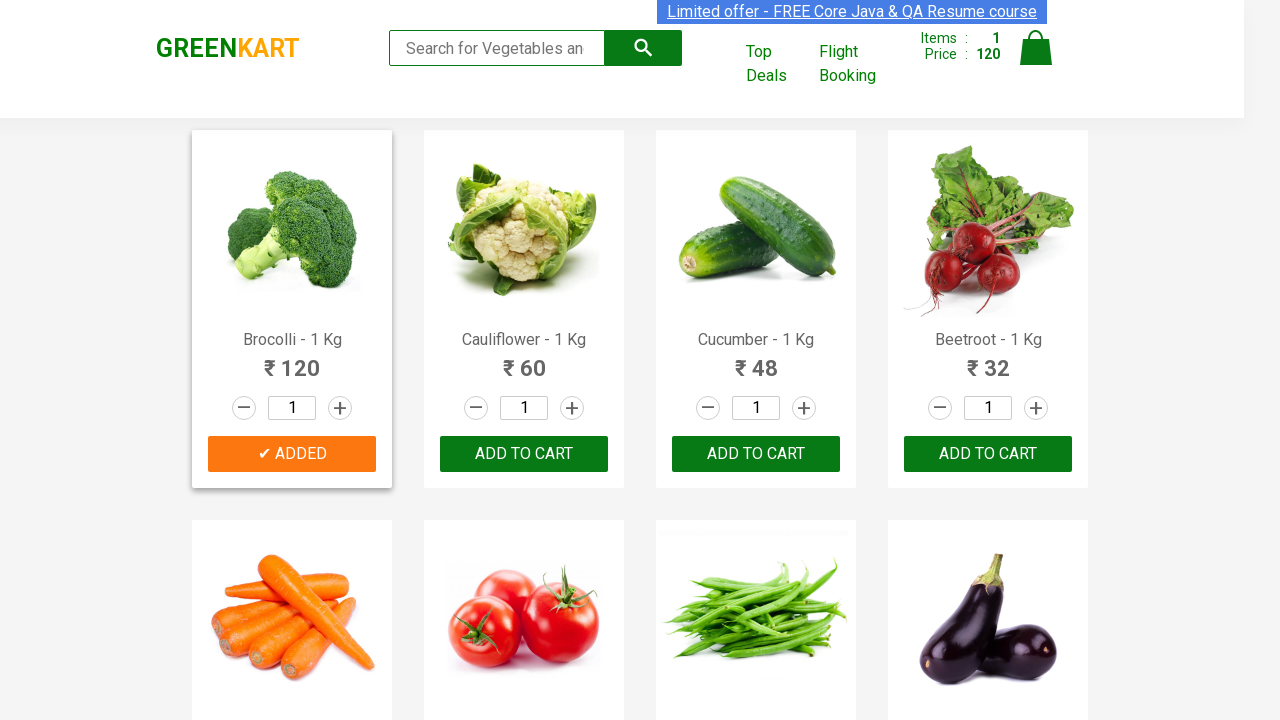

Clicked 'Add to cart' button for Cucumber at (756, 454) on xpath=//div[@class='product-action']/button >> nth=2
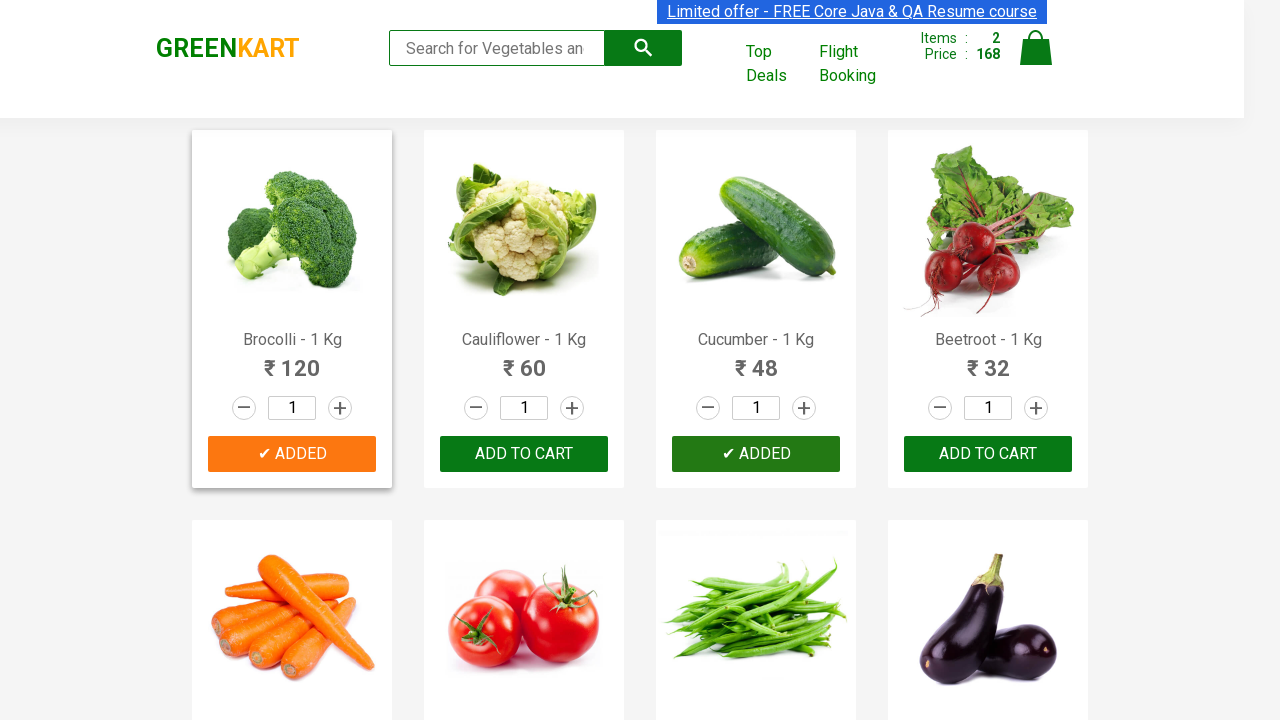

Found product 'Beetroot' in items list
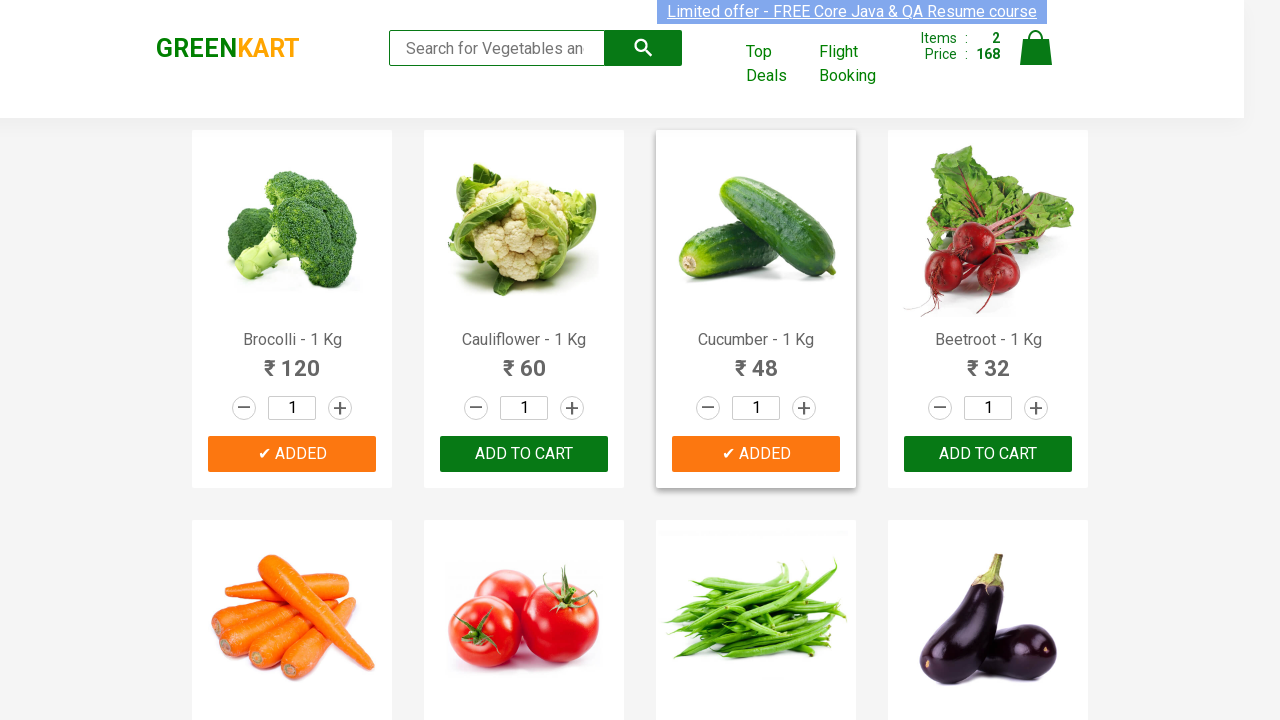

Clicked 'Add to cart' button for Beetroot at (988, 454) on xpath=//div[@class='product-action']/button >> nth=3
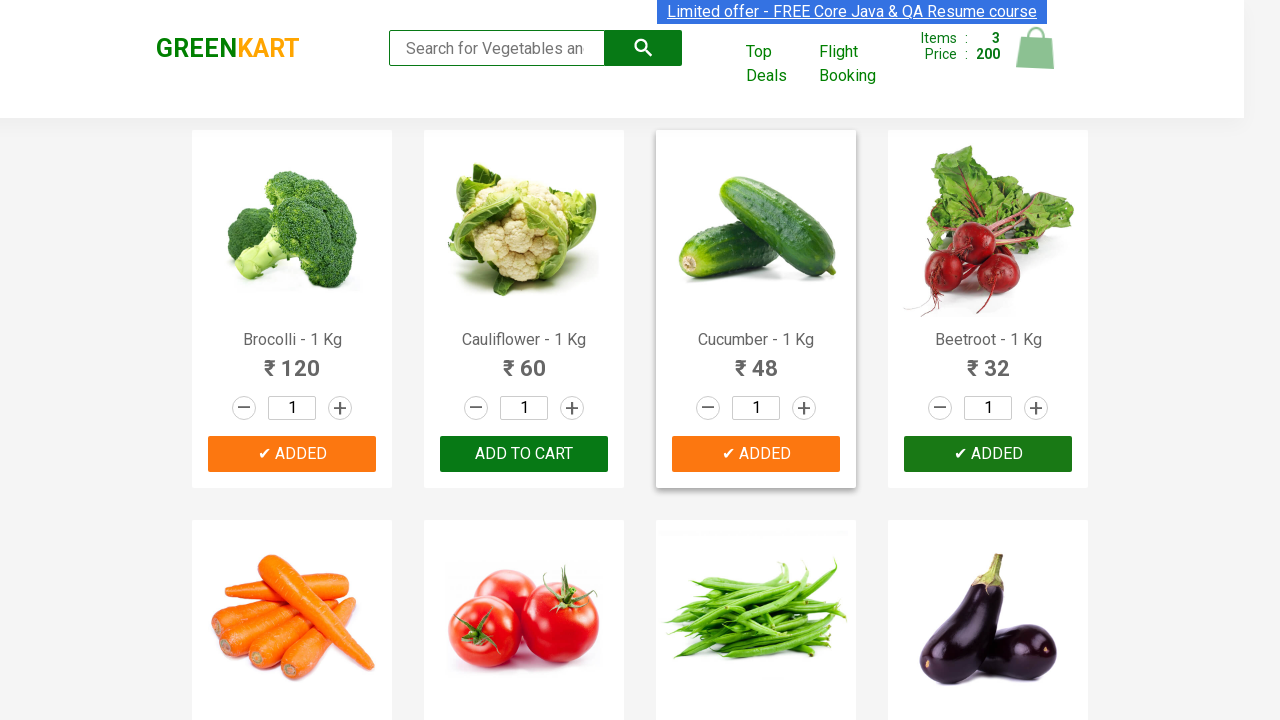

All required vegetables have been added to cart
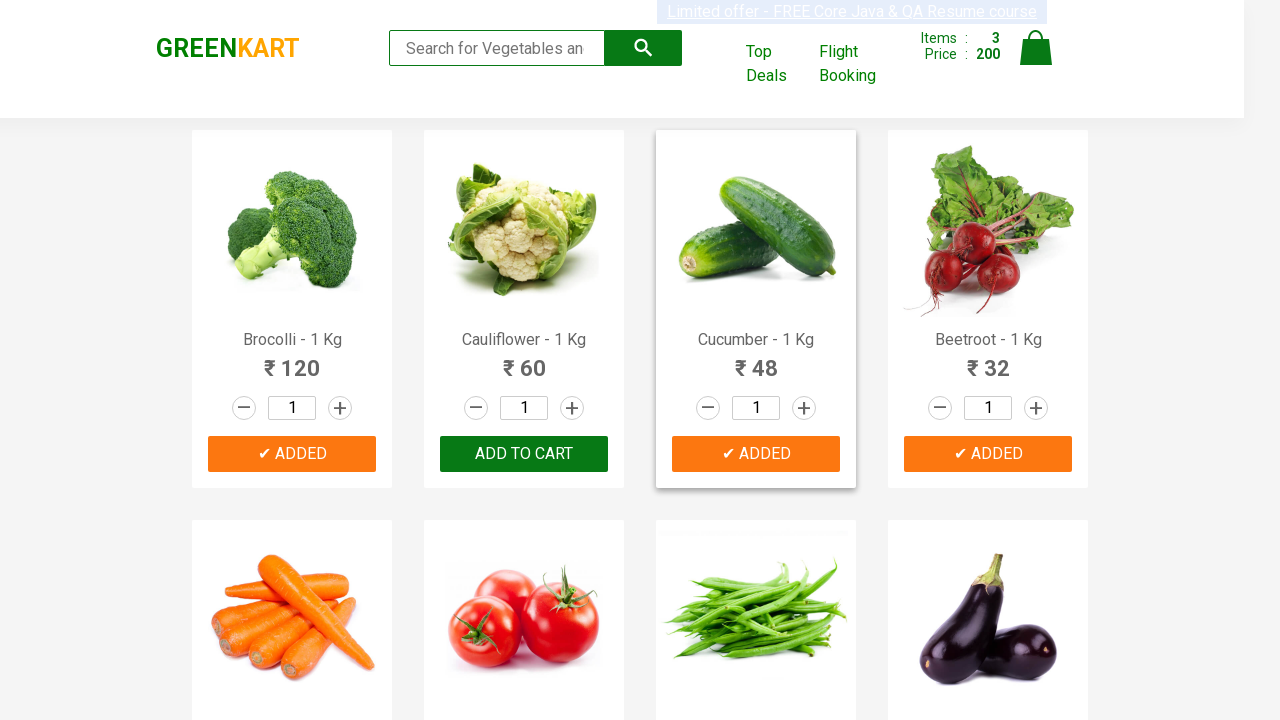

Waited for cart to update after adding items
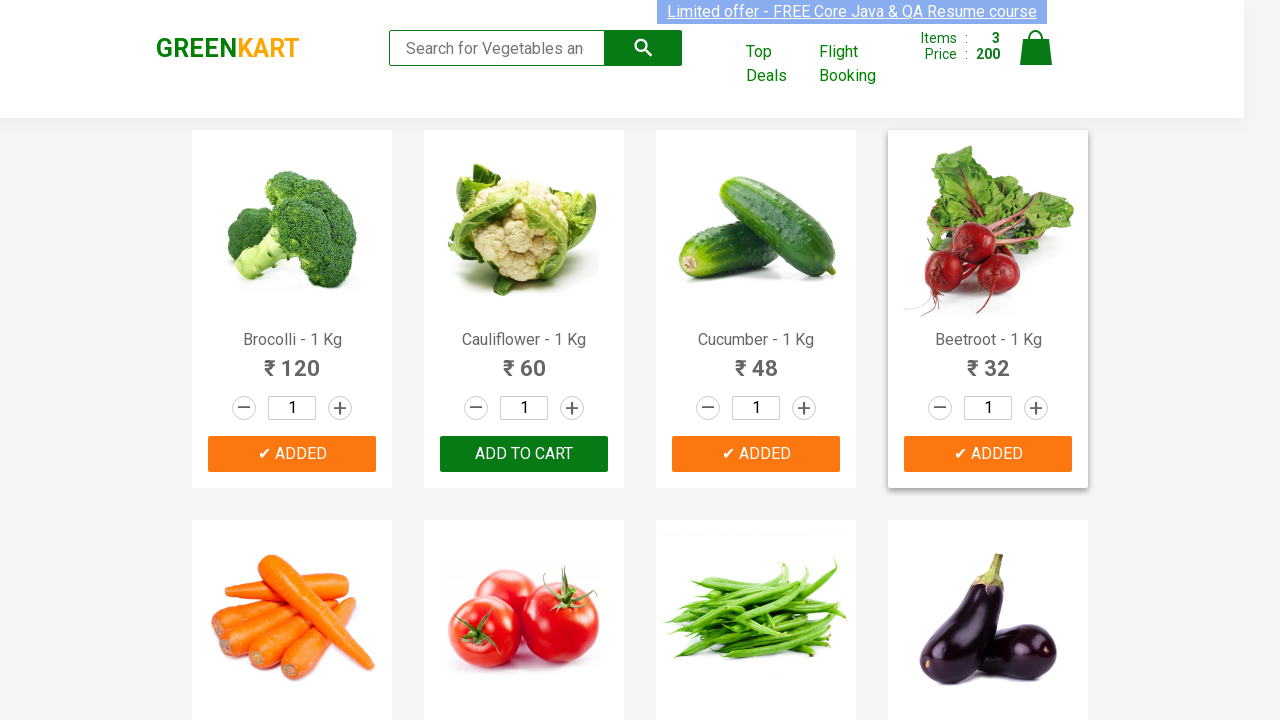

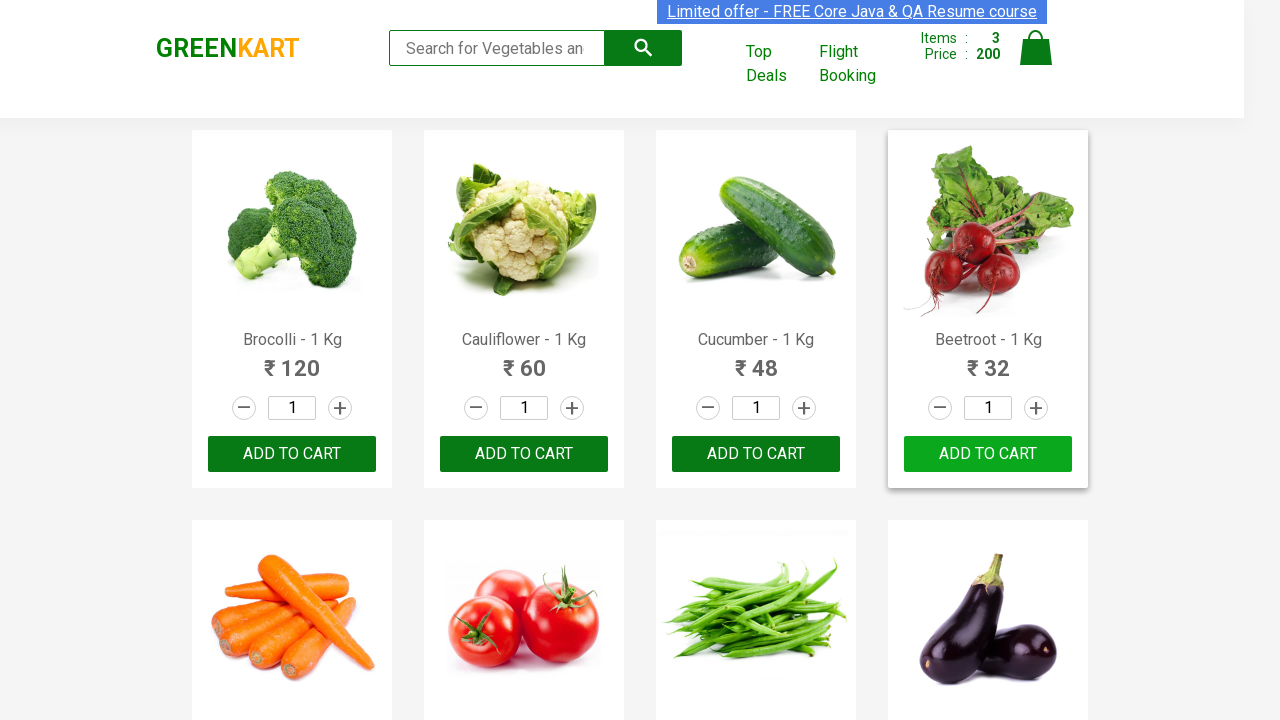